Tests hover functionality by hovering over an element to reveal hidden information and clicking a profile link

Starting URL: https://the-internet.herokuapp.com/hovers

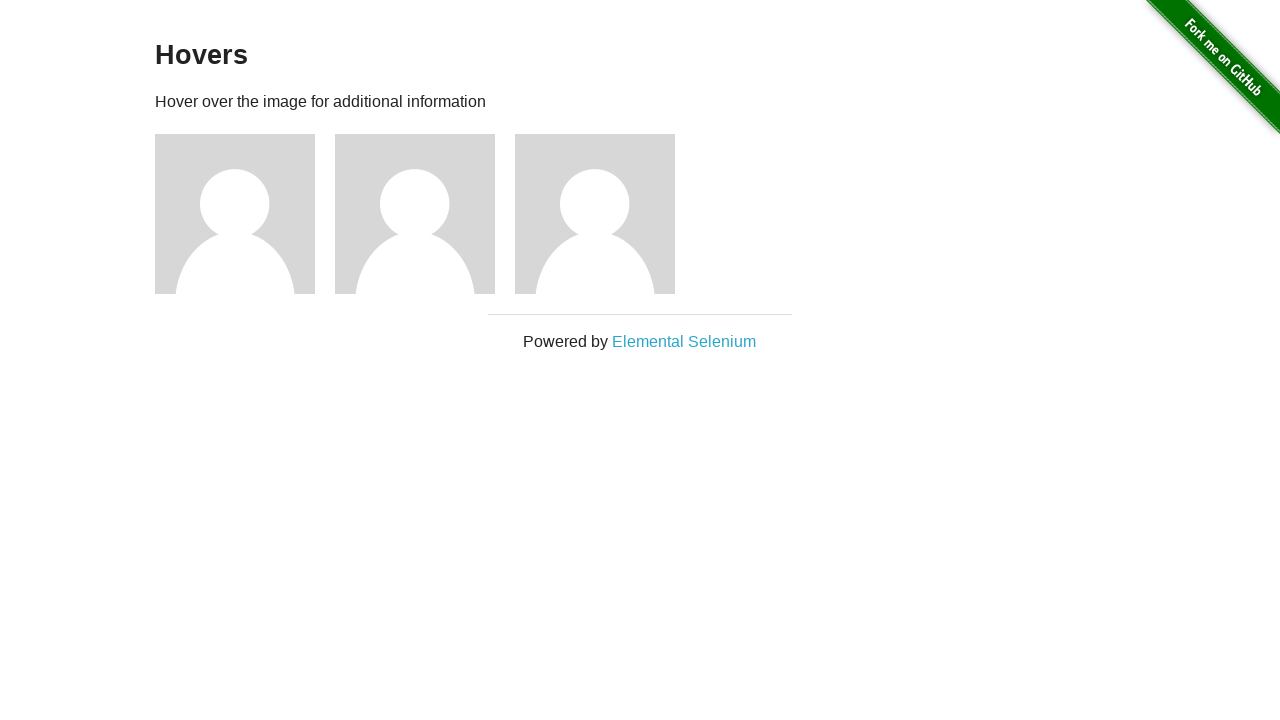

Hovered over the first figure element to reveal hidden information at (245, 214) on .figure >> nth=0
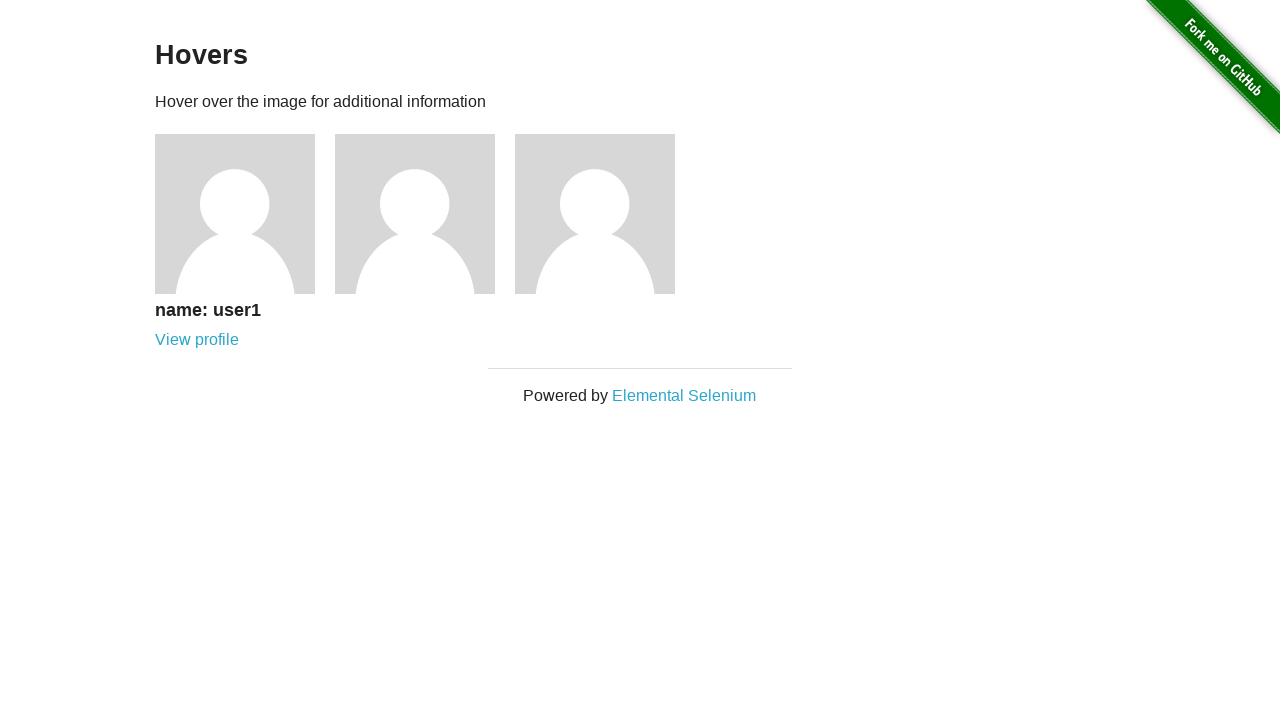

Waited for additional info heading to become visible
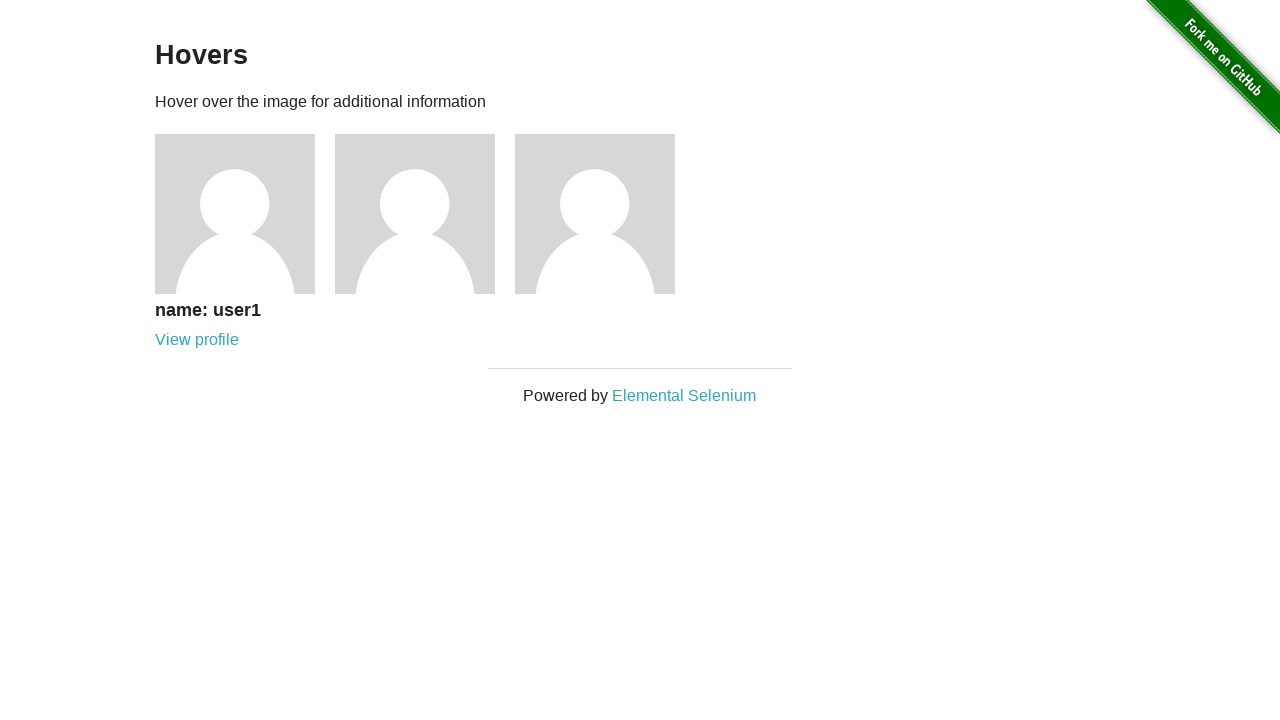

Clicked the view profile link for user 1 at (197, 340) on a[href='/users/1']
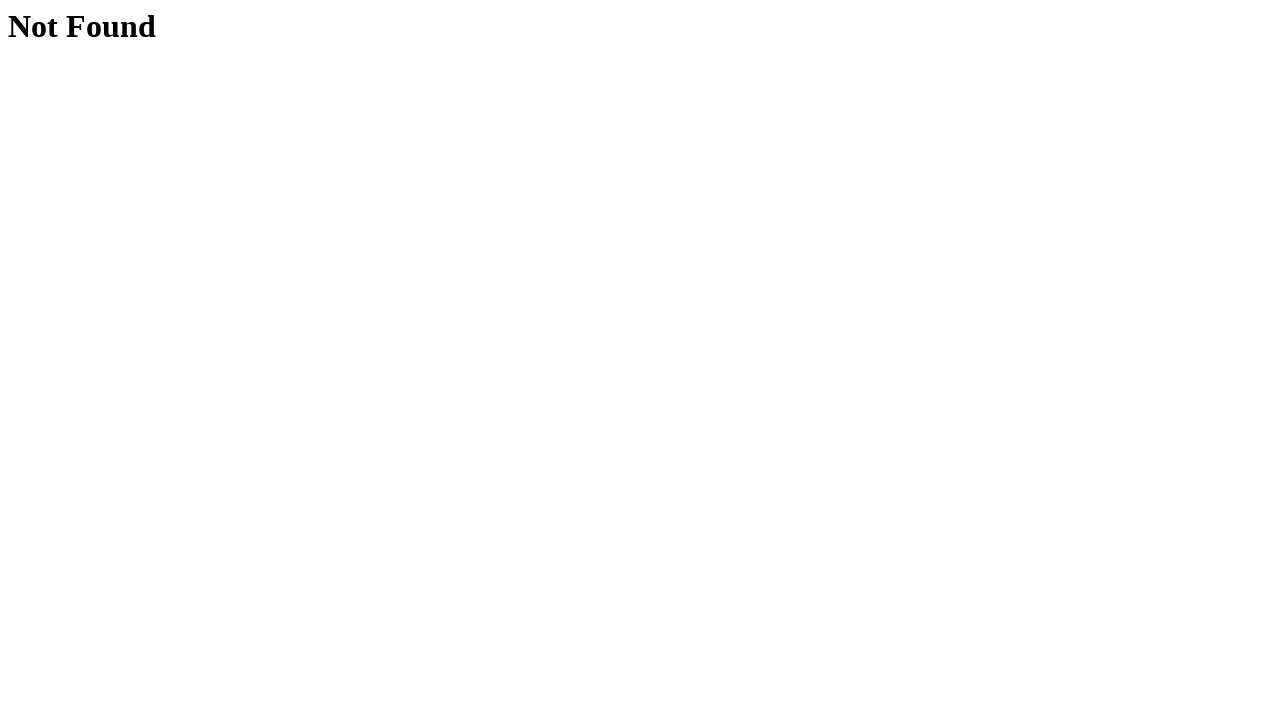

Navigation to user profile page completed
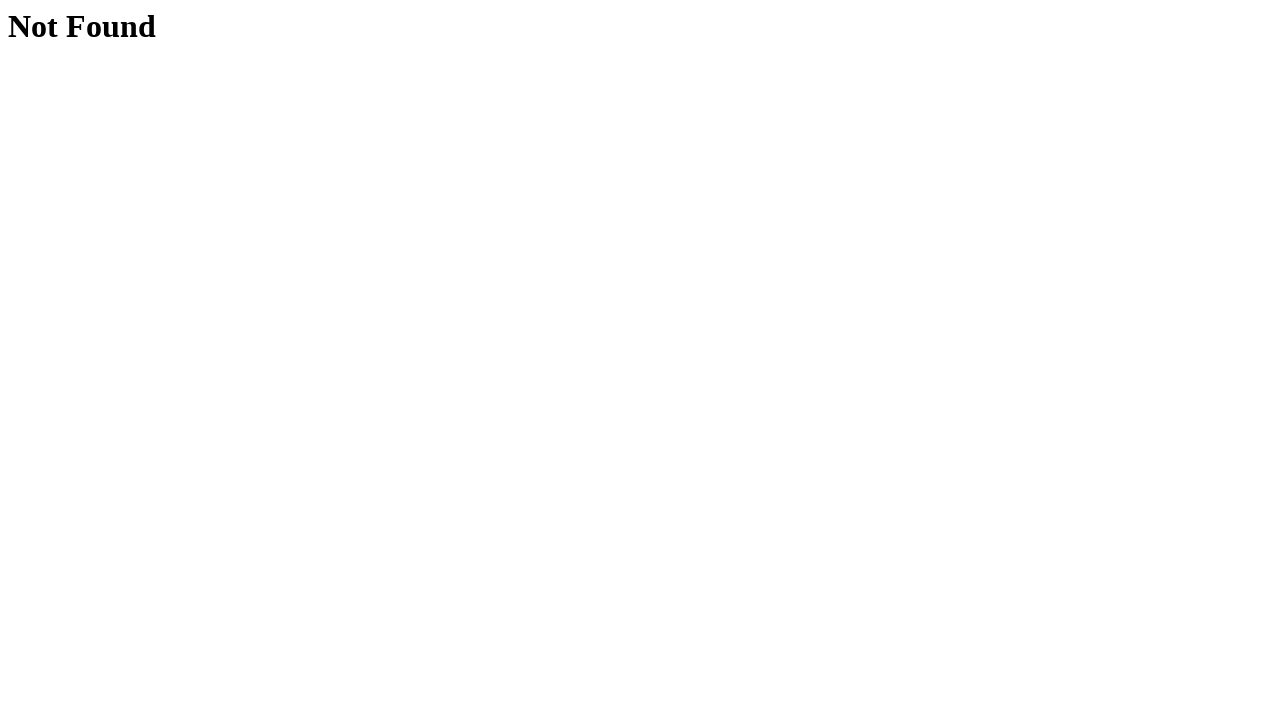

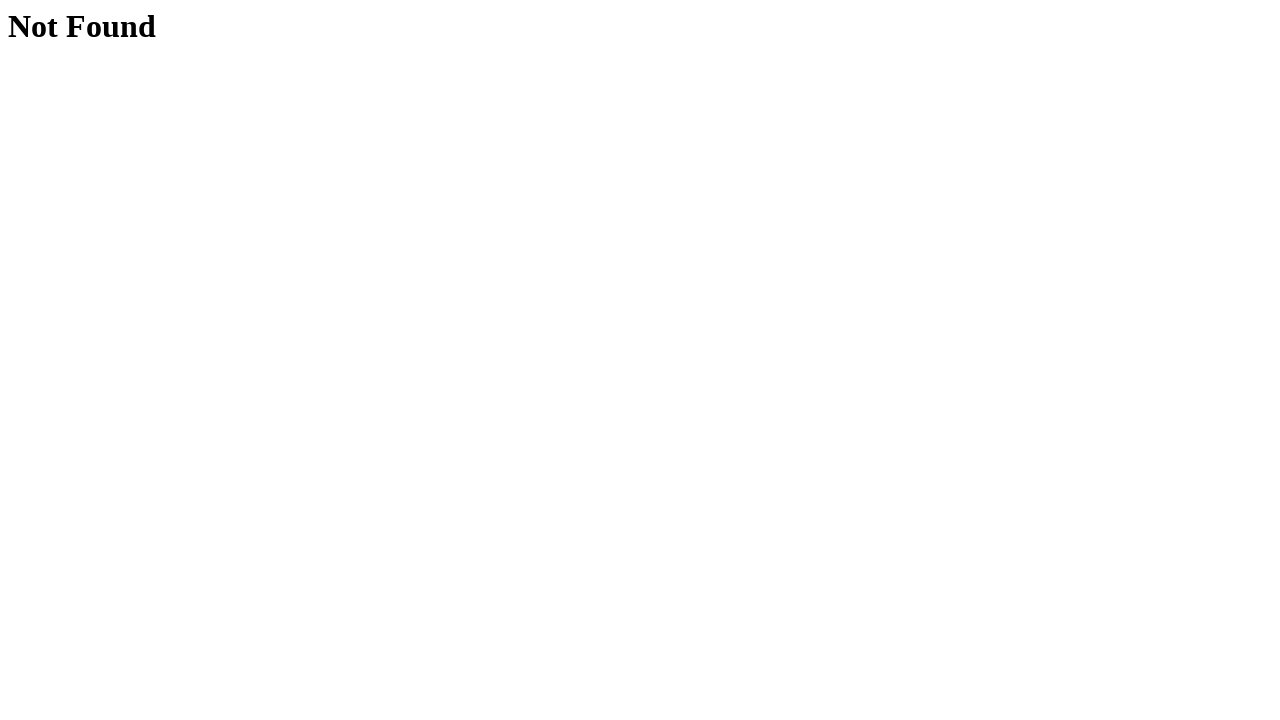